Tests the XYZ Bank demo application login flow by clicking Customer Login button, selecting a demo user from the dropdown, and clicking the Login button.

Starting URL: https://www.globalsqa.com/angularJs-protractor/BankingProject/#/login

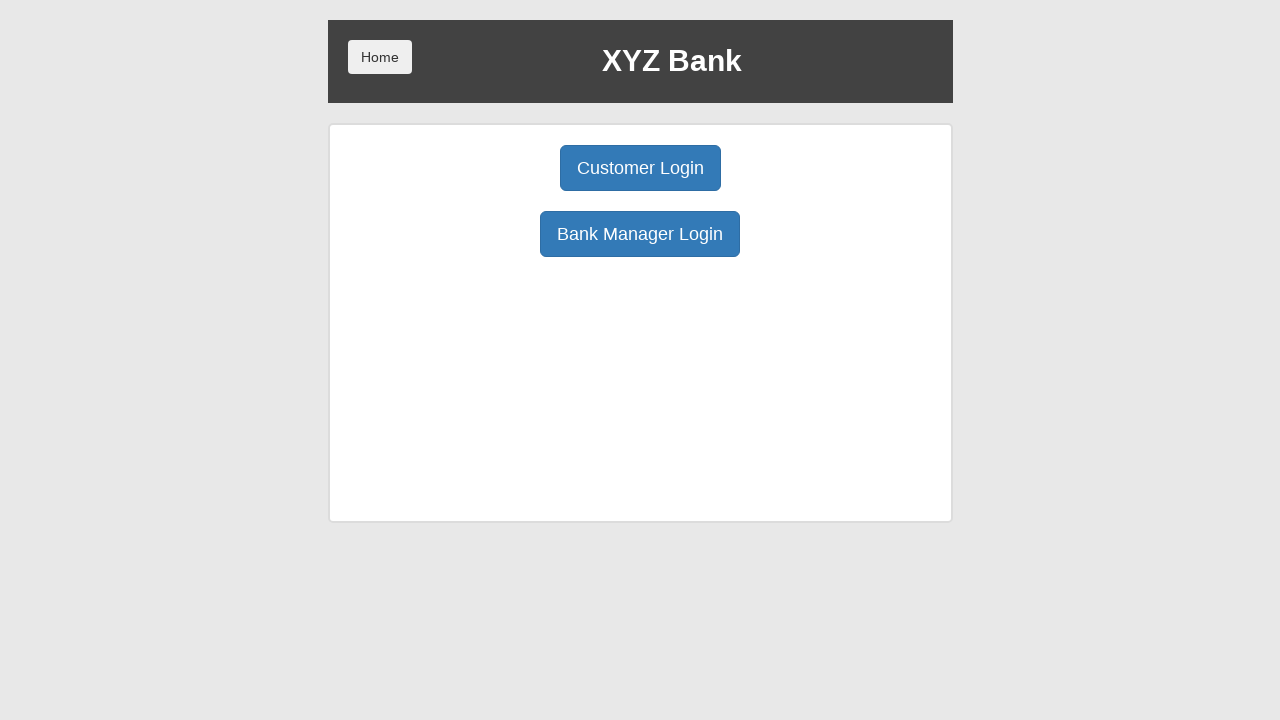

Clicked Customer Login button at (640, 168) on internal:role=button[name="Customer Login"i]
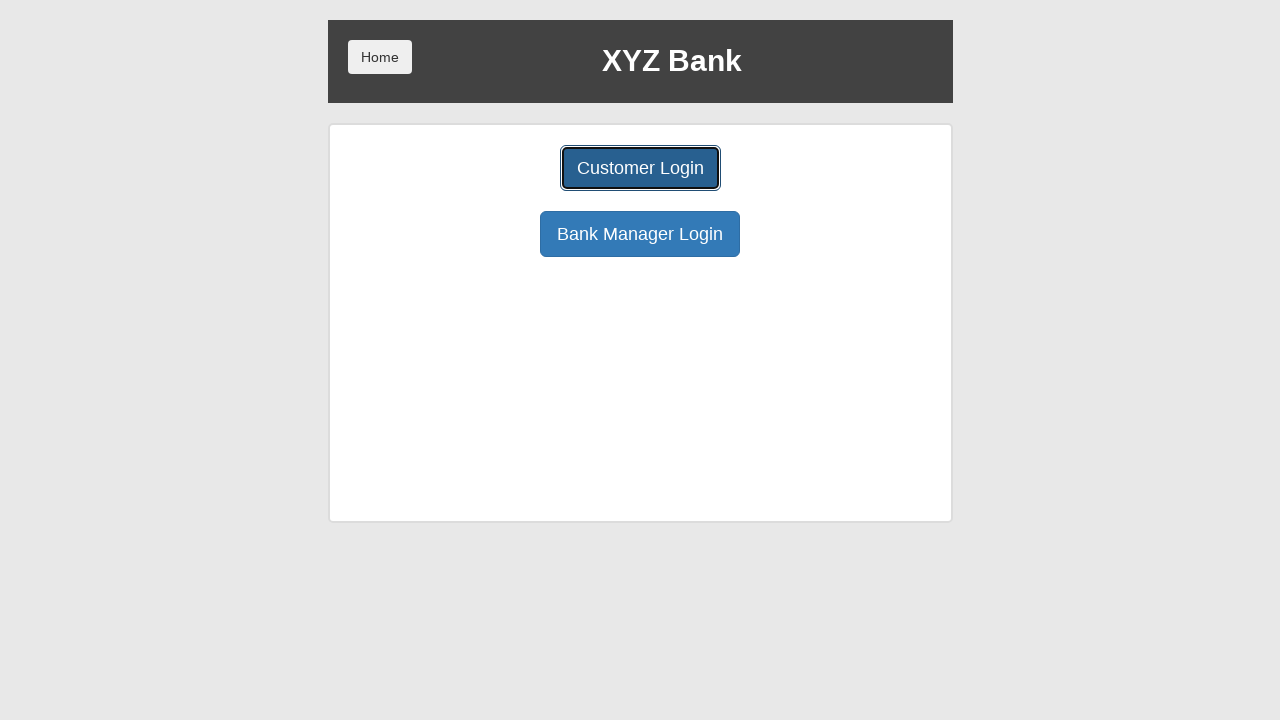

Selected demo user from dropdown (user ID 2) on #userSelect
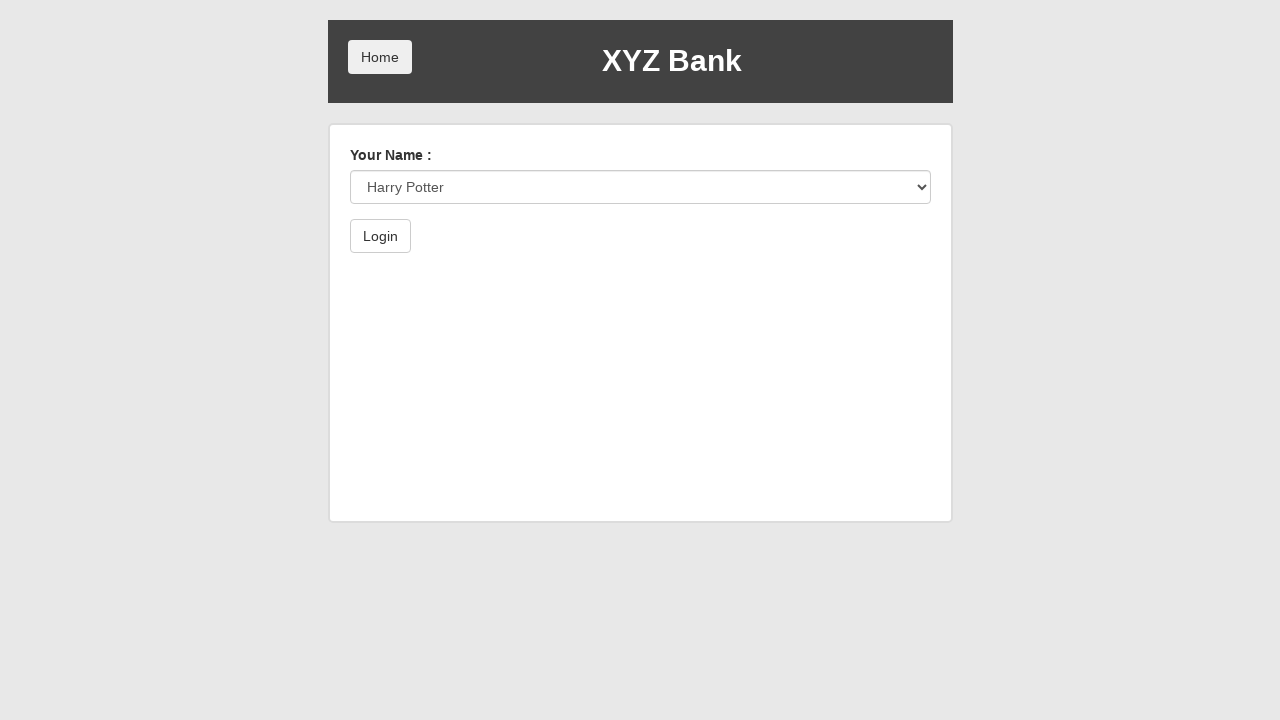

Clicked Login button to complete authentication at (380, 236) on internal:role=button[name="Login"i]
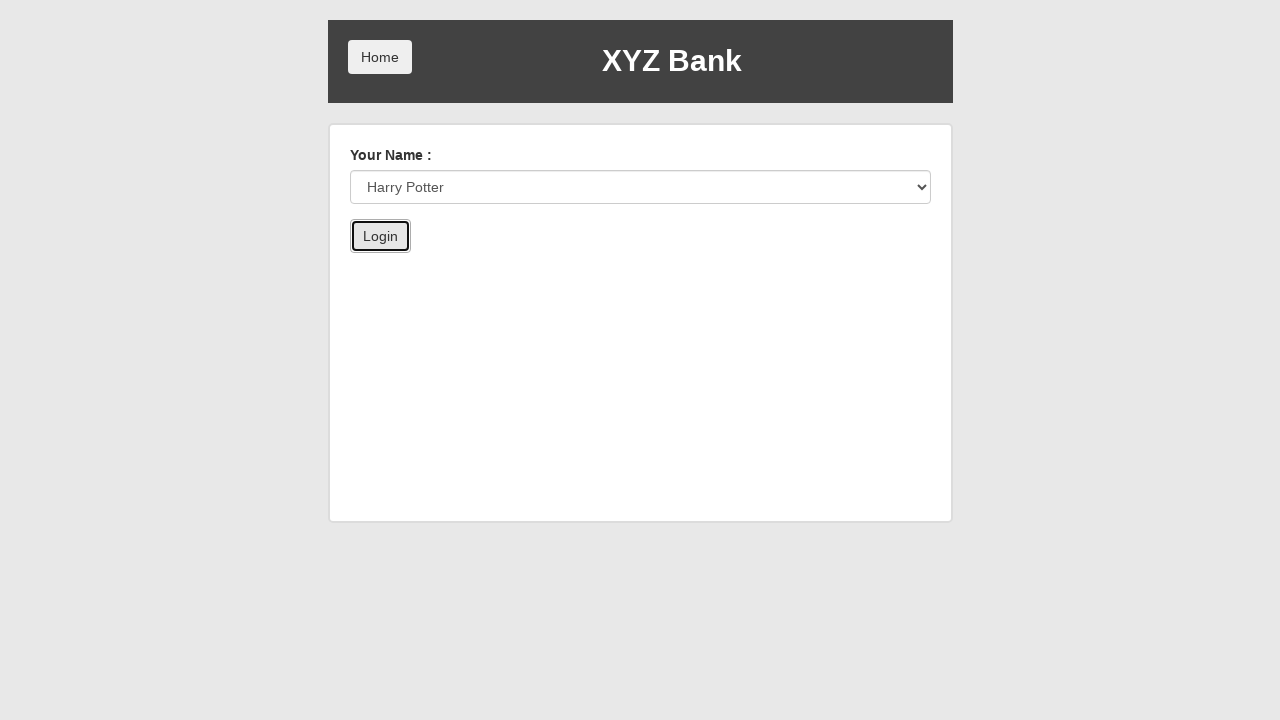

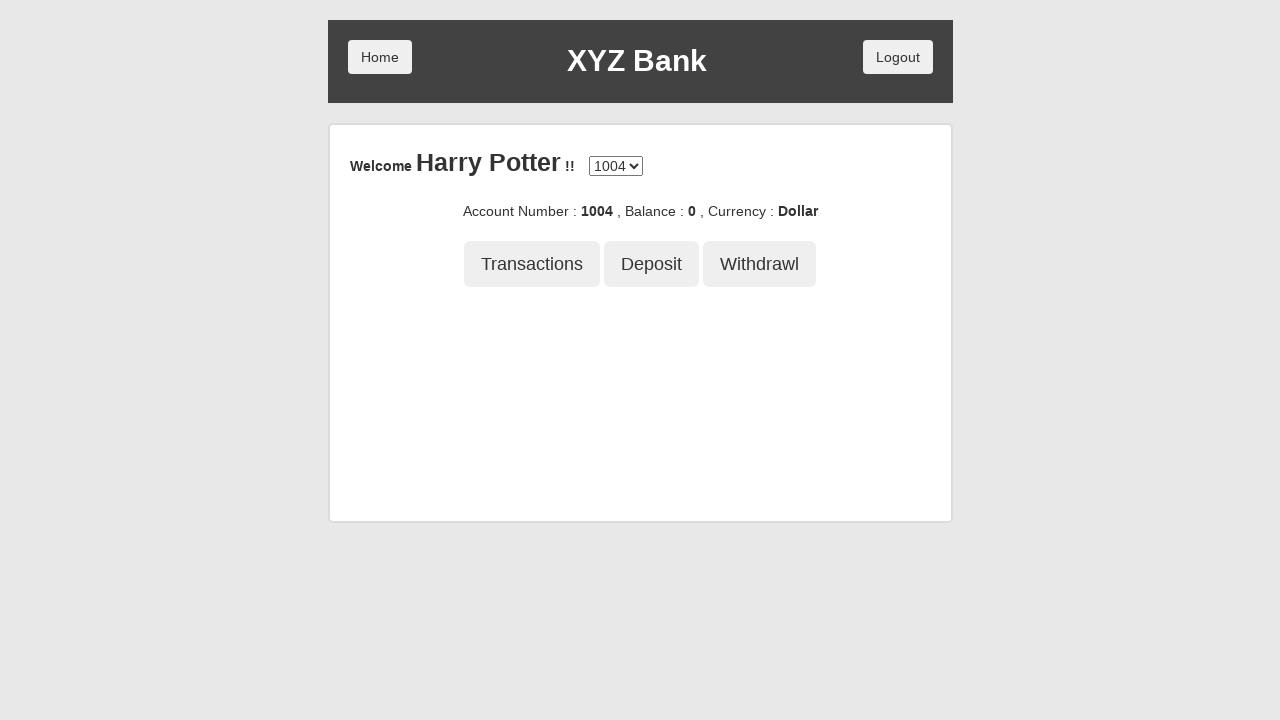